Tests "The Obvious" obstacle by clicking to generate random text, reading the generated value, selecting it from a dropdown, and submitting the answer.

Starting URL: https://obstaclecourse.tricentis.com/Obstacles/73588

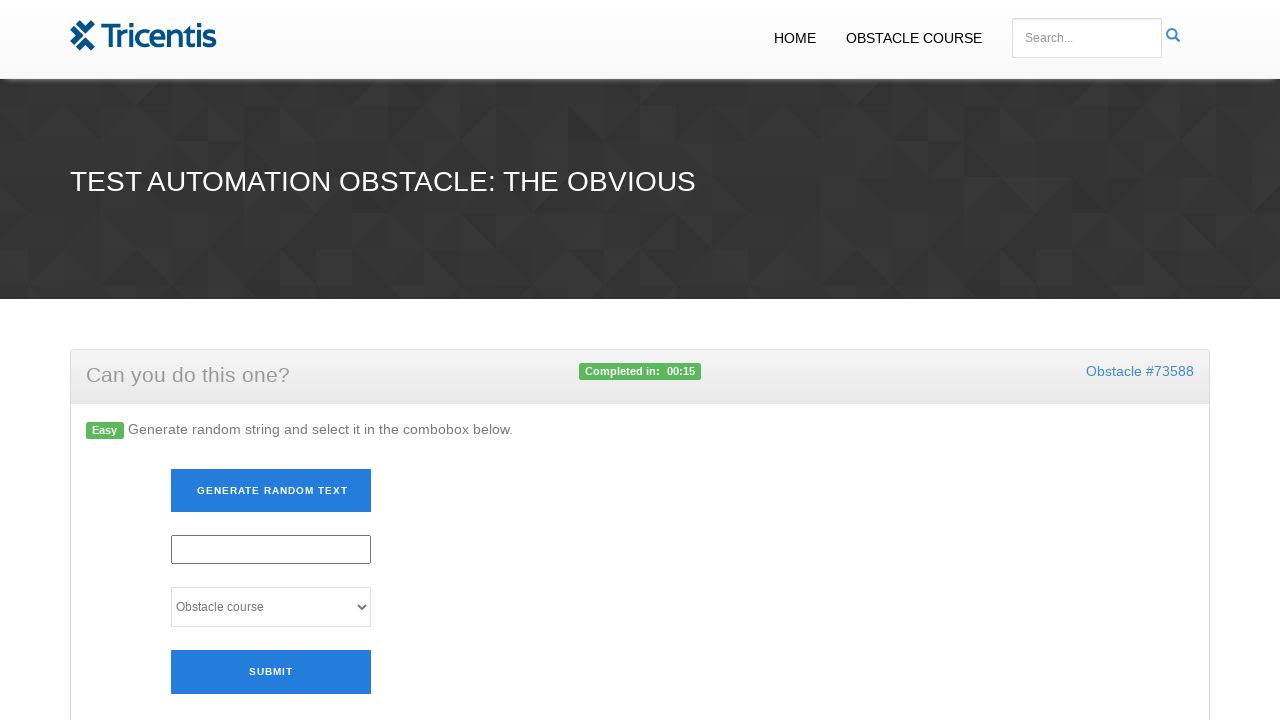

Clicked 'Generate Random Text' link to generate random text at (271, 491) on a:has-text('Generate Random Text')
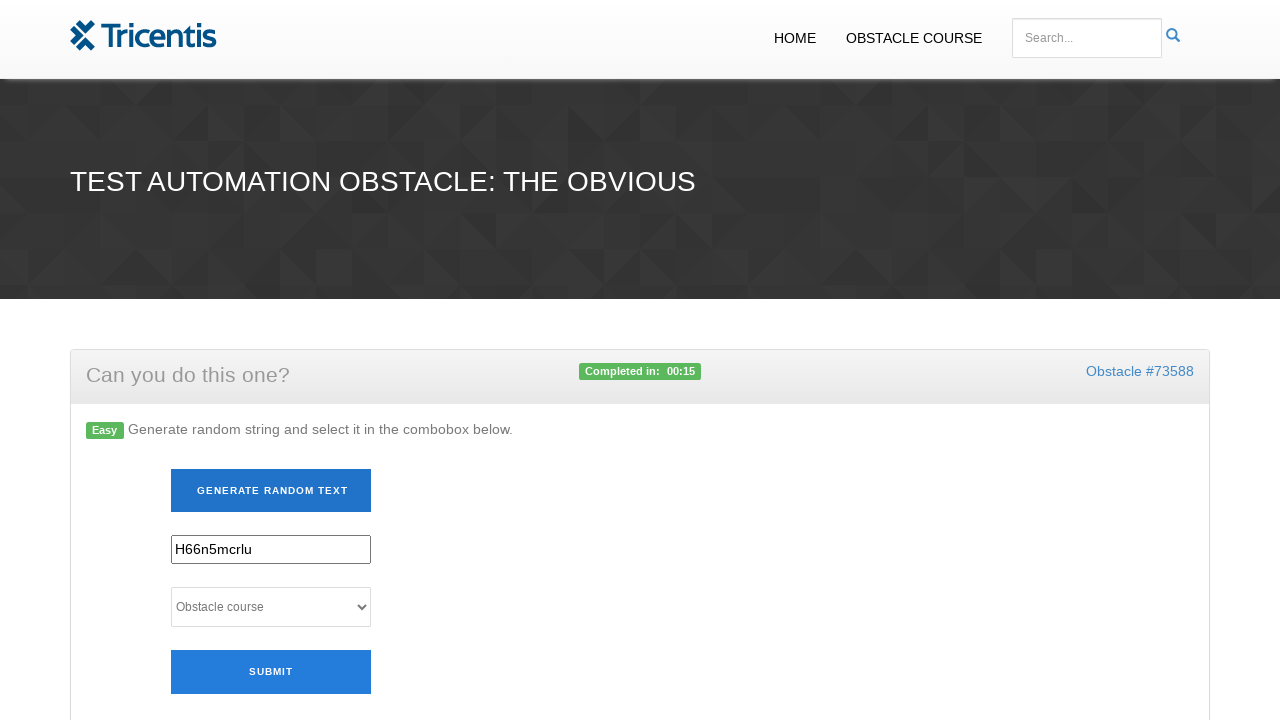

Retrieved generated random text value: 'None'
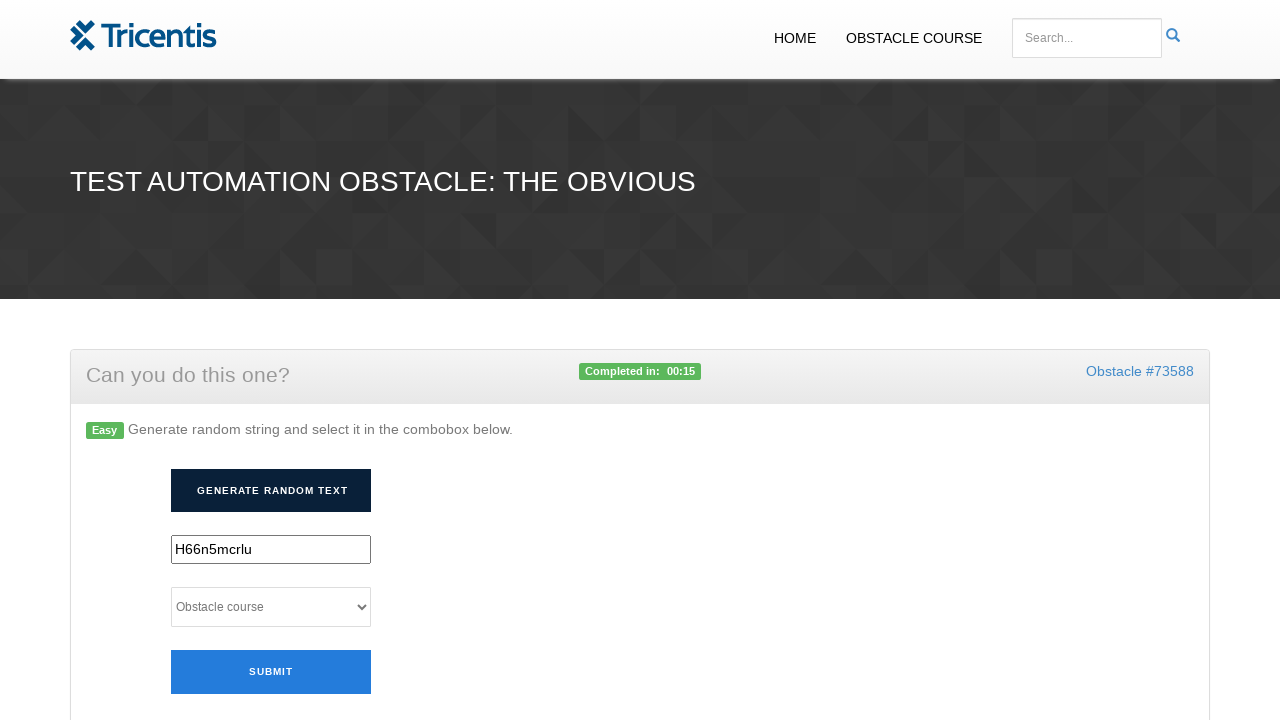

Selected 'None' from dropdown on #selectlink
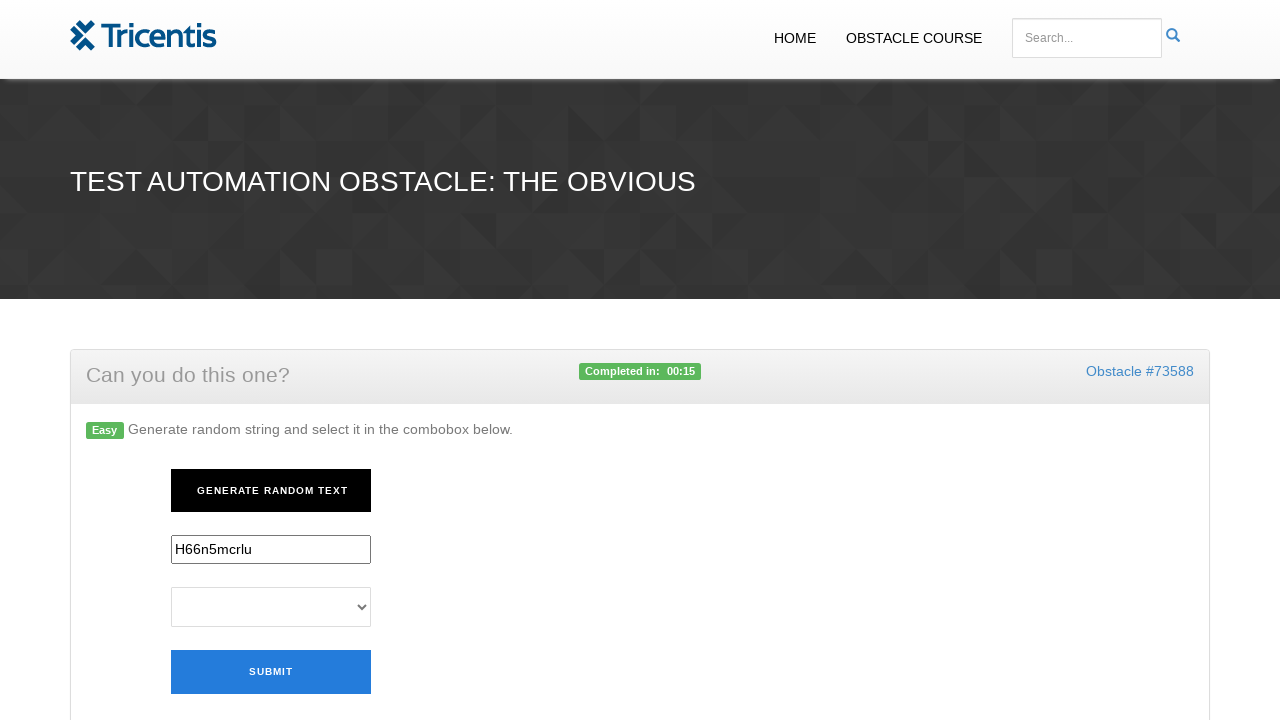

Clicked submit answer button at (271, 672) on #submitanswer
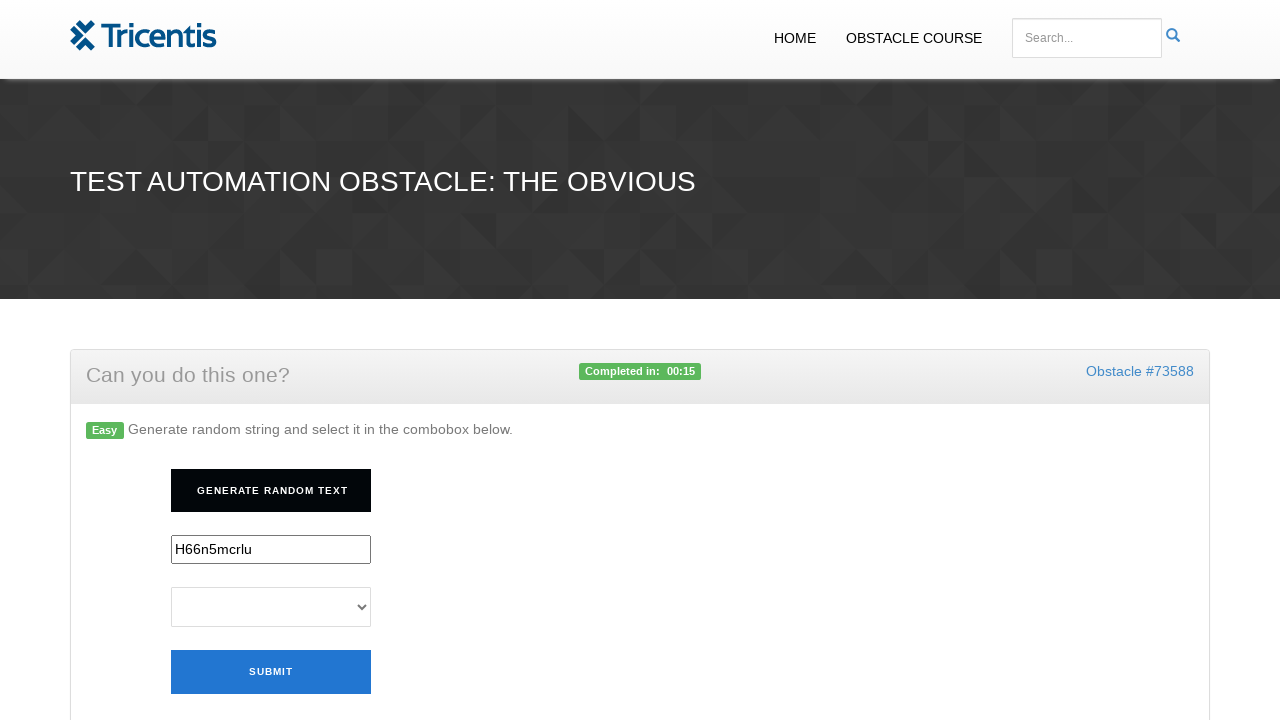

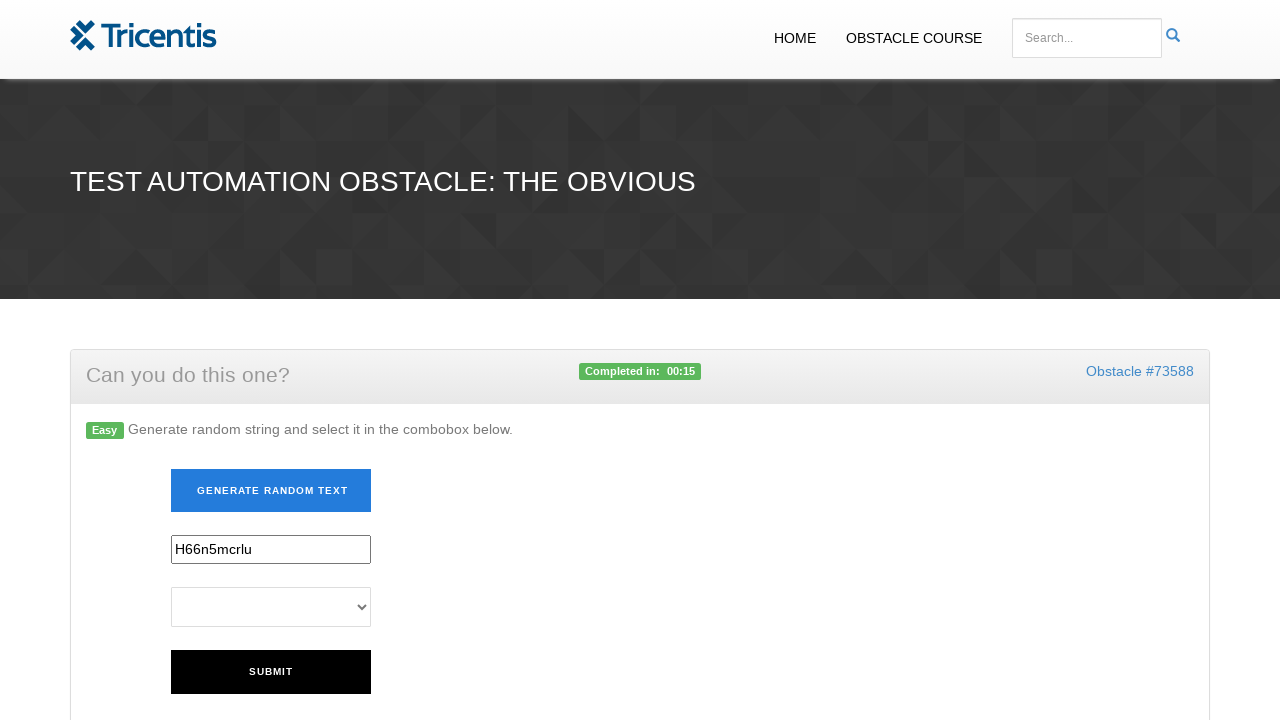